Navigates to an HTML5 demo site and clicks on a link to access the Vue.js test page

Starting URL: http://html5geek.azurewebsites.net/

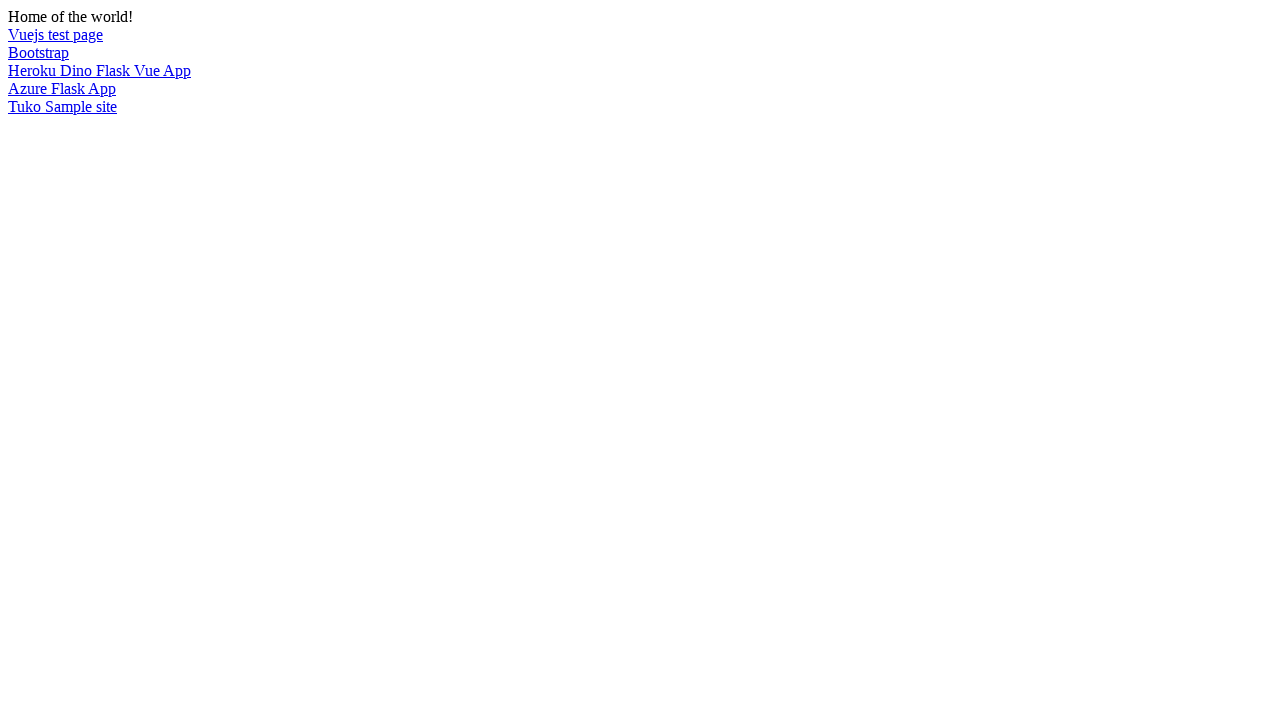

Navigated to HTML5 demo site
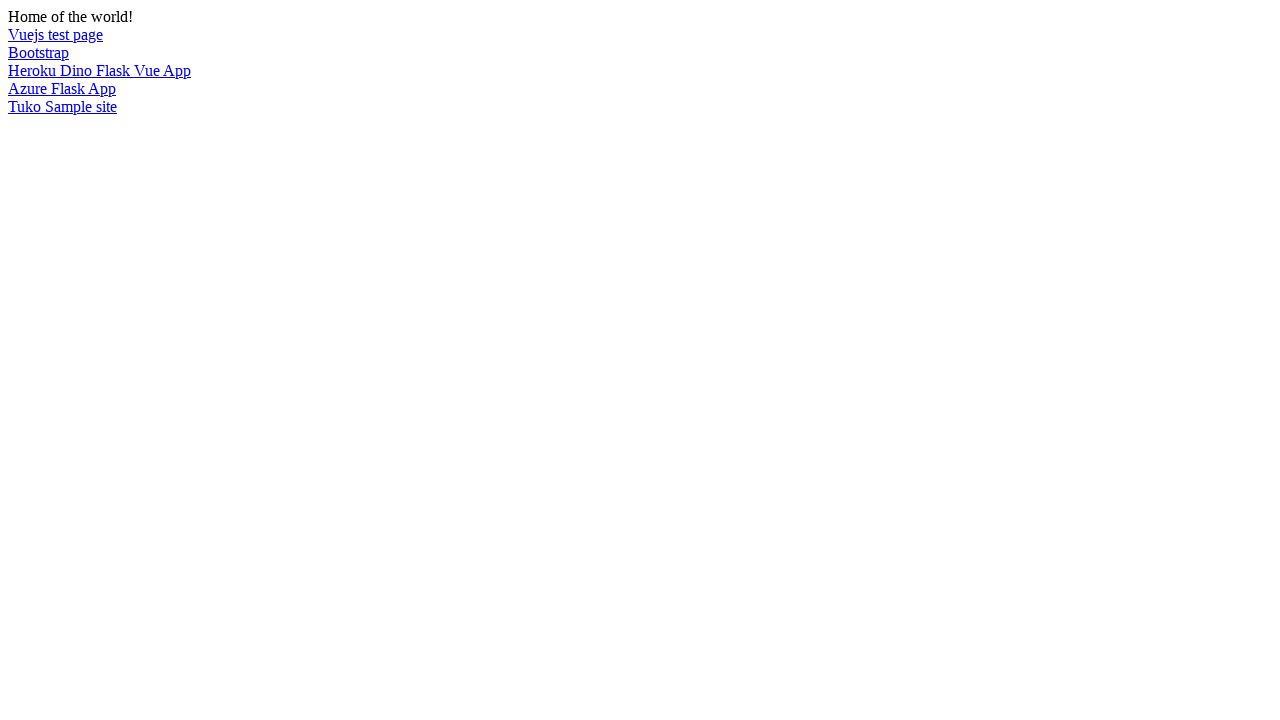

Clicked on the Vue.js test page link at (56, 34) on text=Vuejs test page
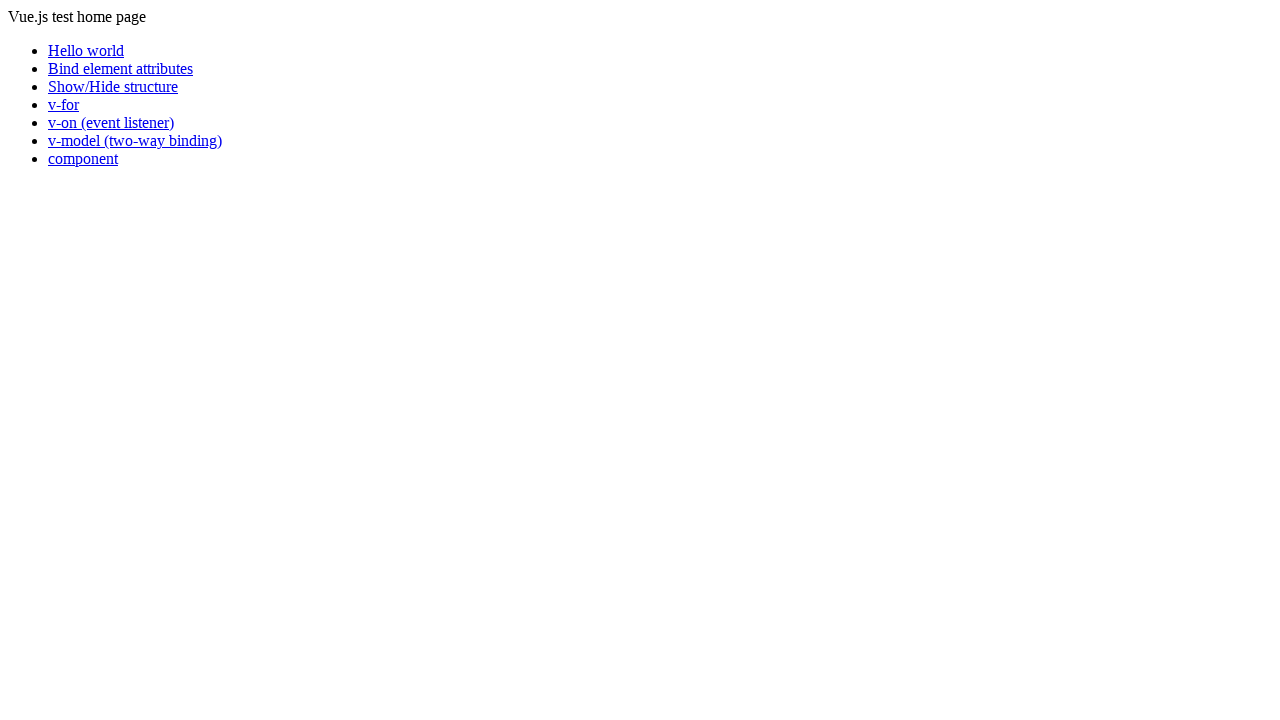

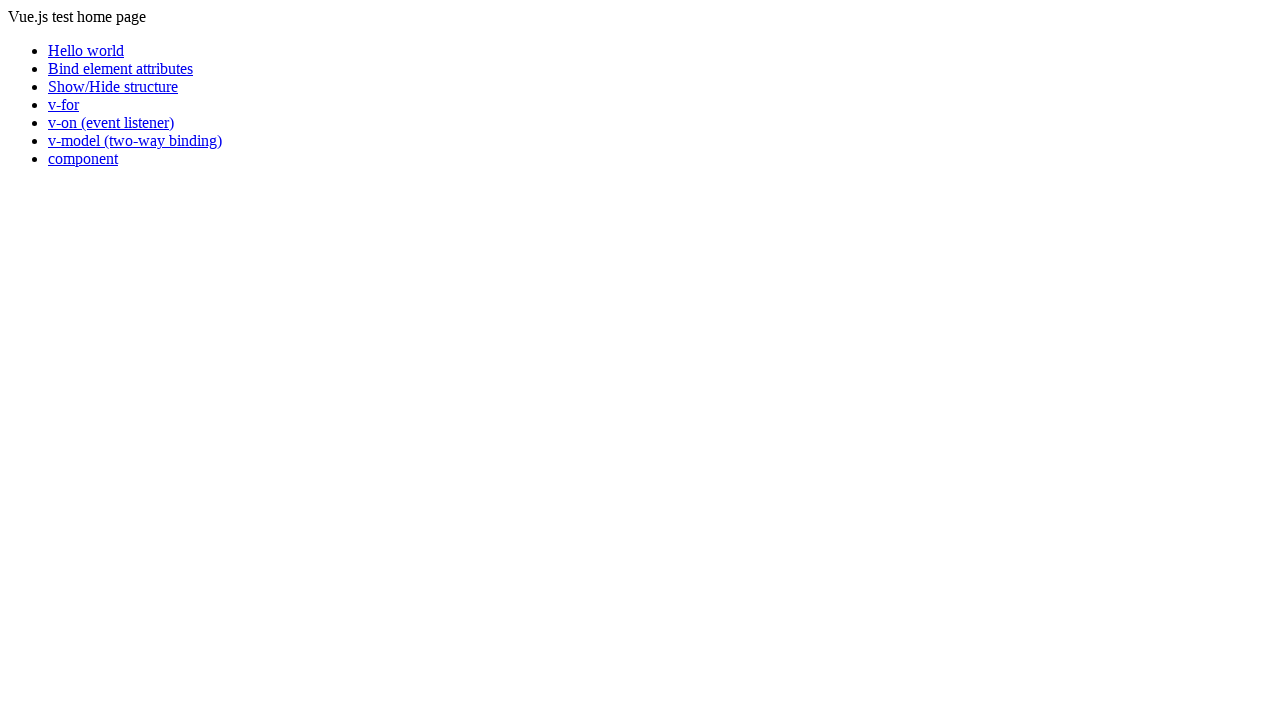